Tests checkbox interaction by clicking three checkboxes on a form demo page to verify checkbox functionality works correctly.

Starting URL: http://formy-project.herokuapp.com/checkbox

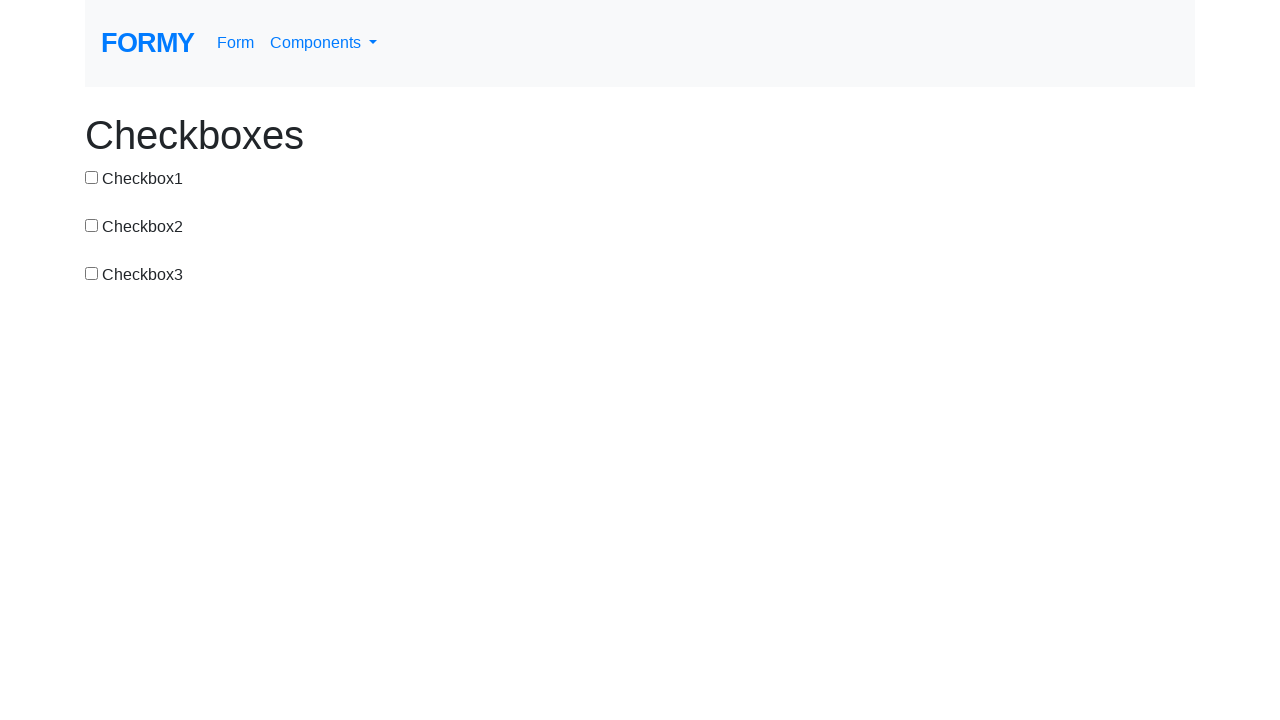

Clicked first checkbox by ID at (92, 177) on #checkbox-1
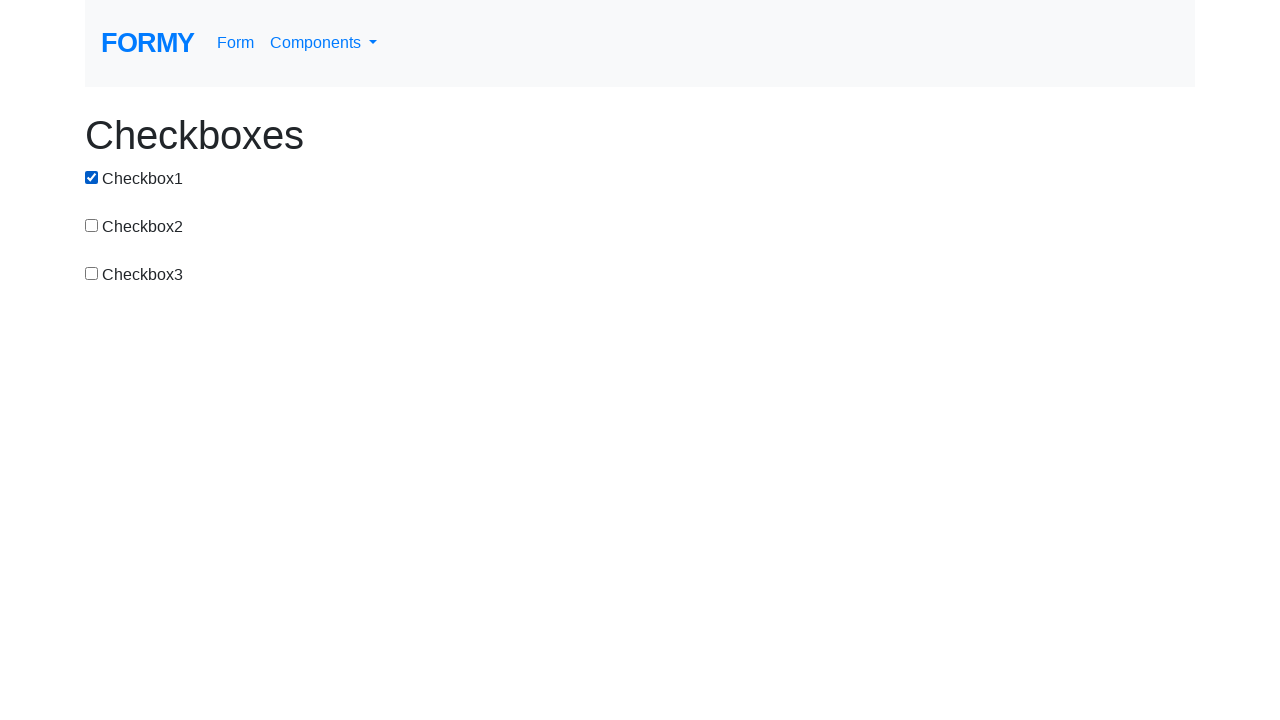

Clicked second checkbox by CSS selector with value attribute at (92, 225) on input[value='checkbox-2']
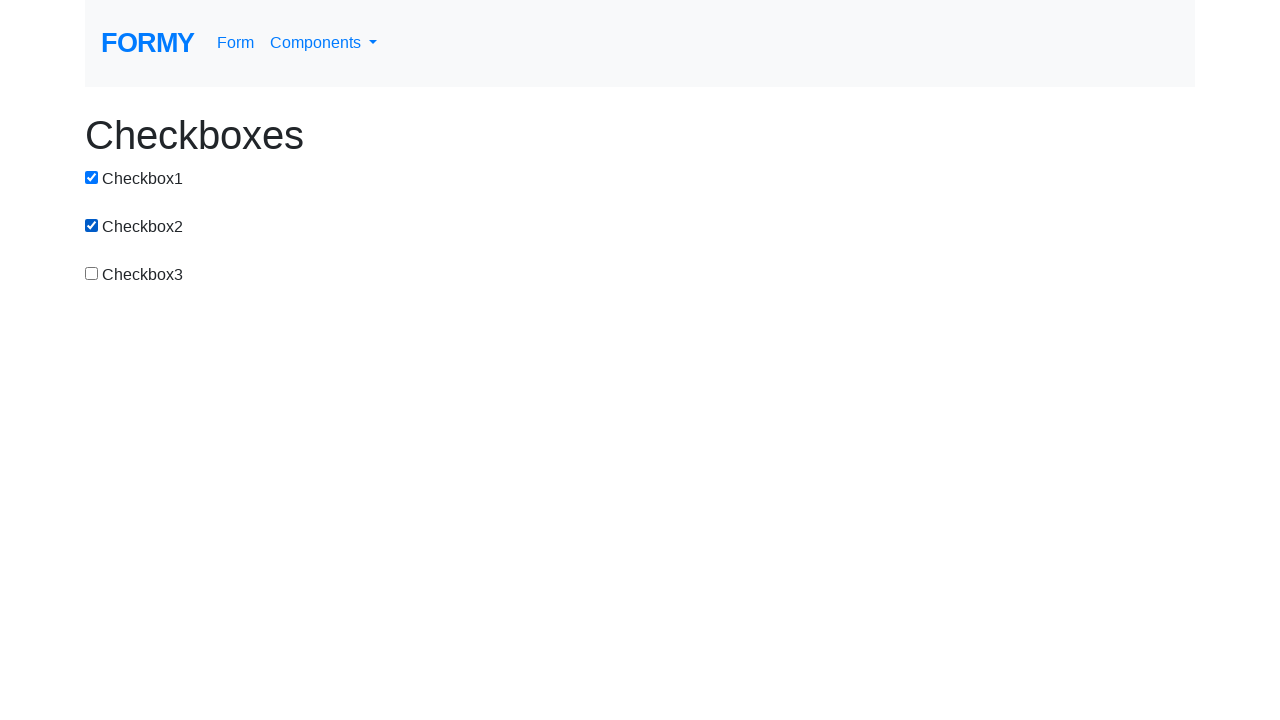

Clicked third checkbox by CSS selector with value attribute at (92, 273) on input[value='checkbox-3']
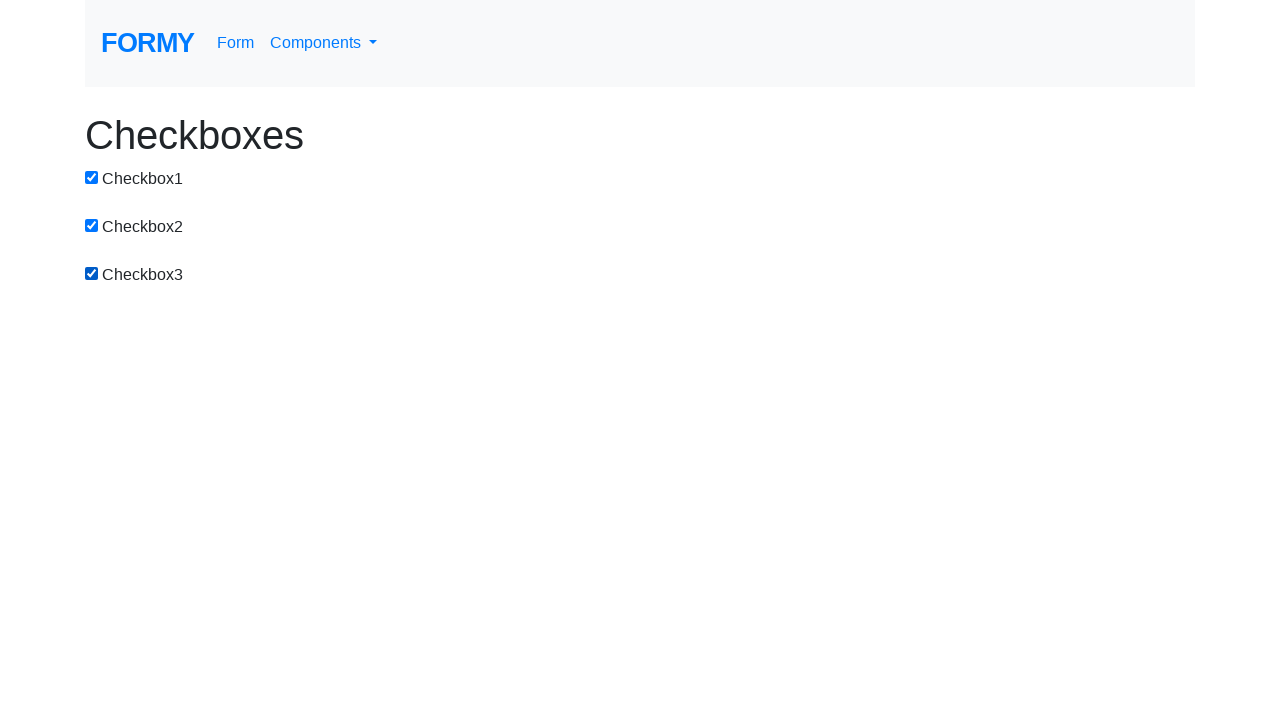

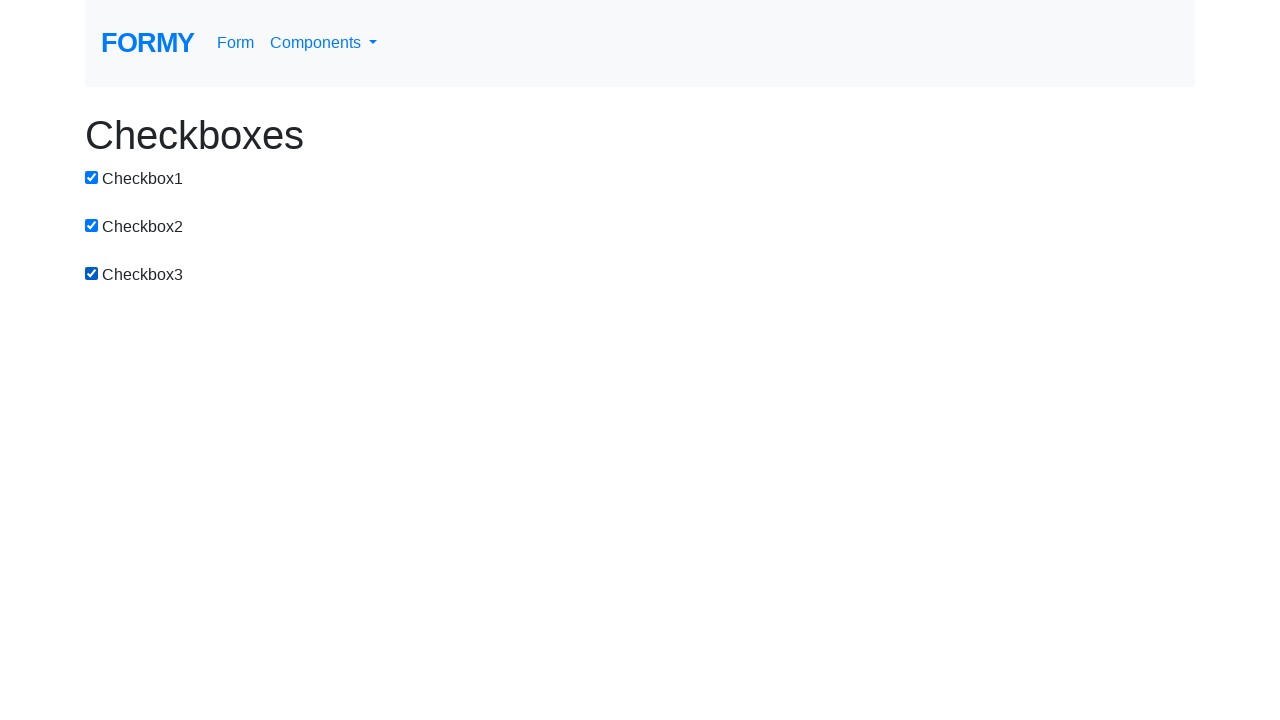